Tests that the counter displays the current number of todo items correctly

Starting URL: https://demo.playwright.dev/todomvc

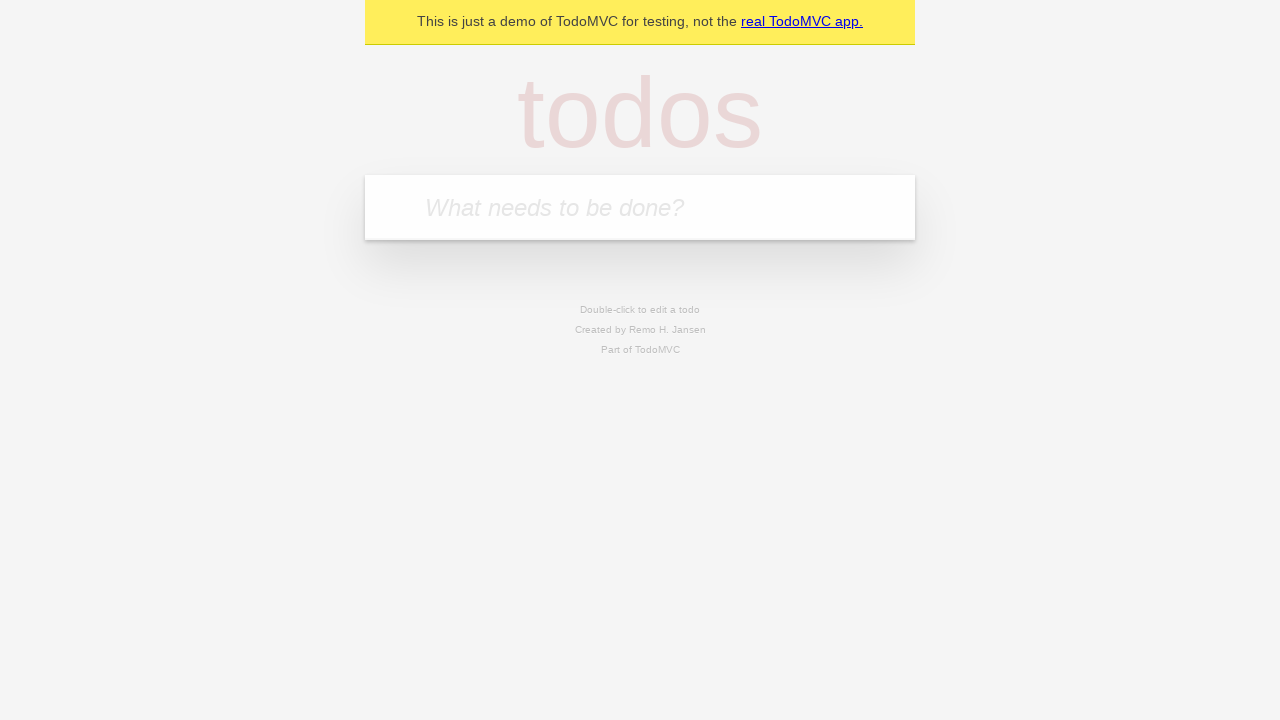

Located the todo input field with placeholder 'What needs to be done?'
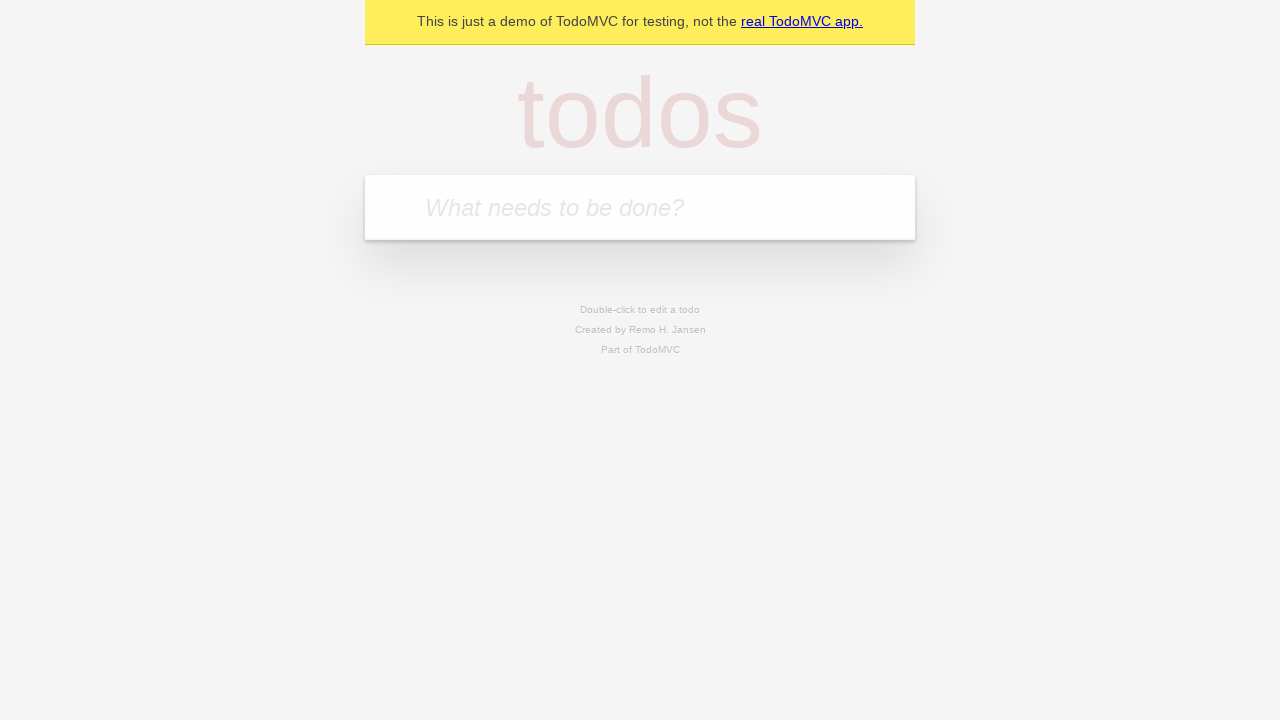

Filled todo input with 'buy some cheese' on internal:attr=[placeholder="What needs to be done?"i]
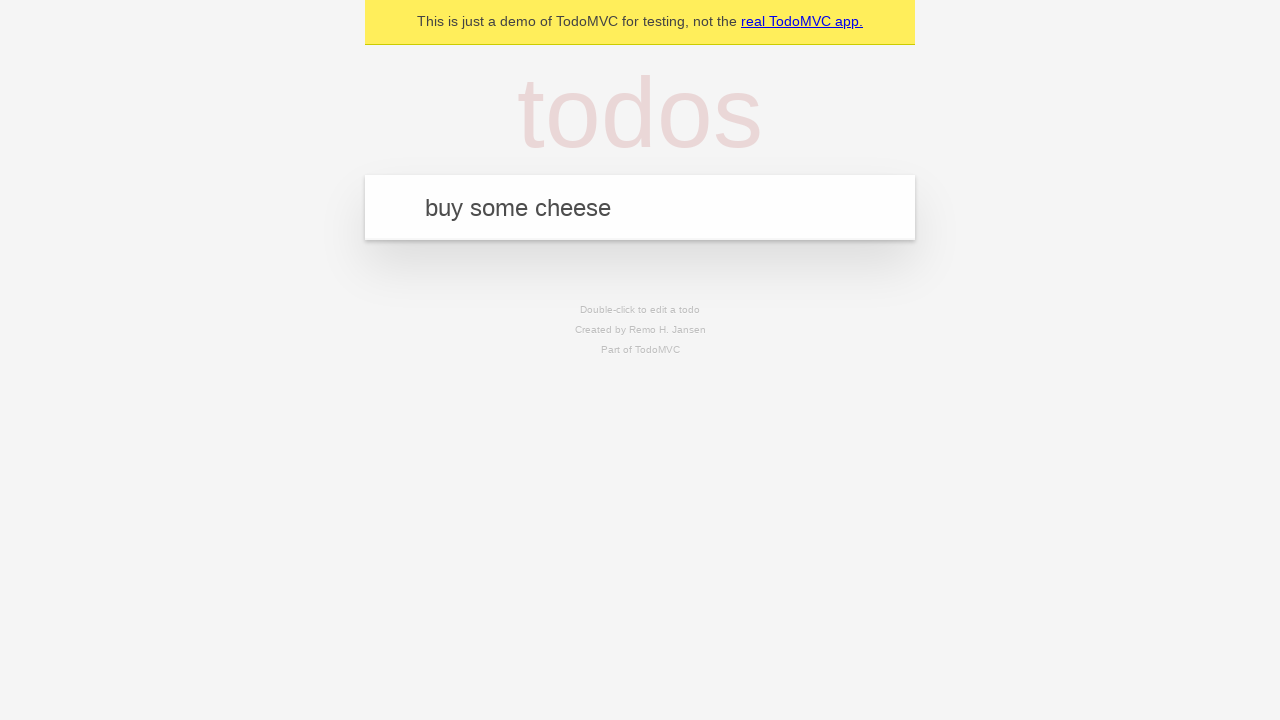

Pressed Enter to add first todo item on internal:attr=[placeholder="What needs to be done?"i]
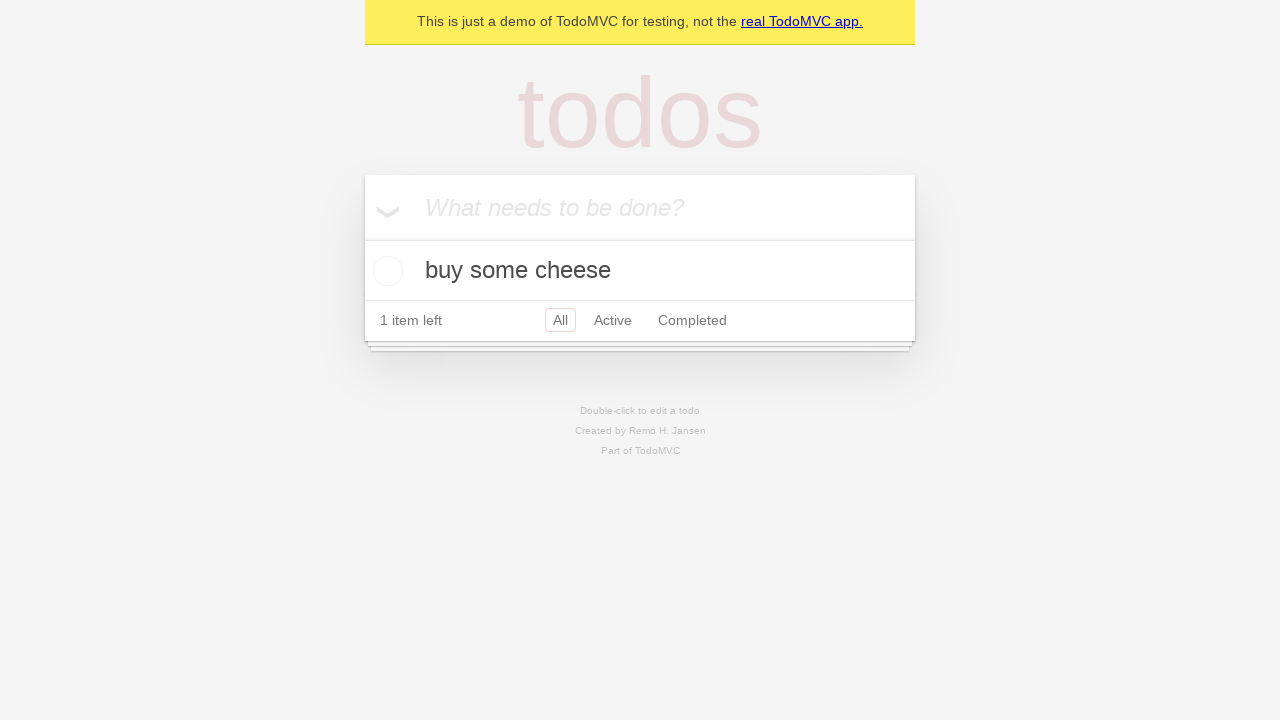

Todo counter element appeared after adding first item
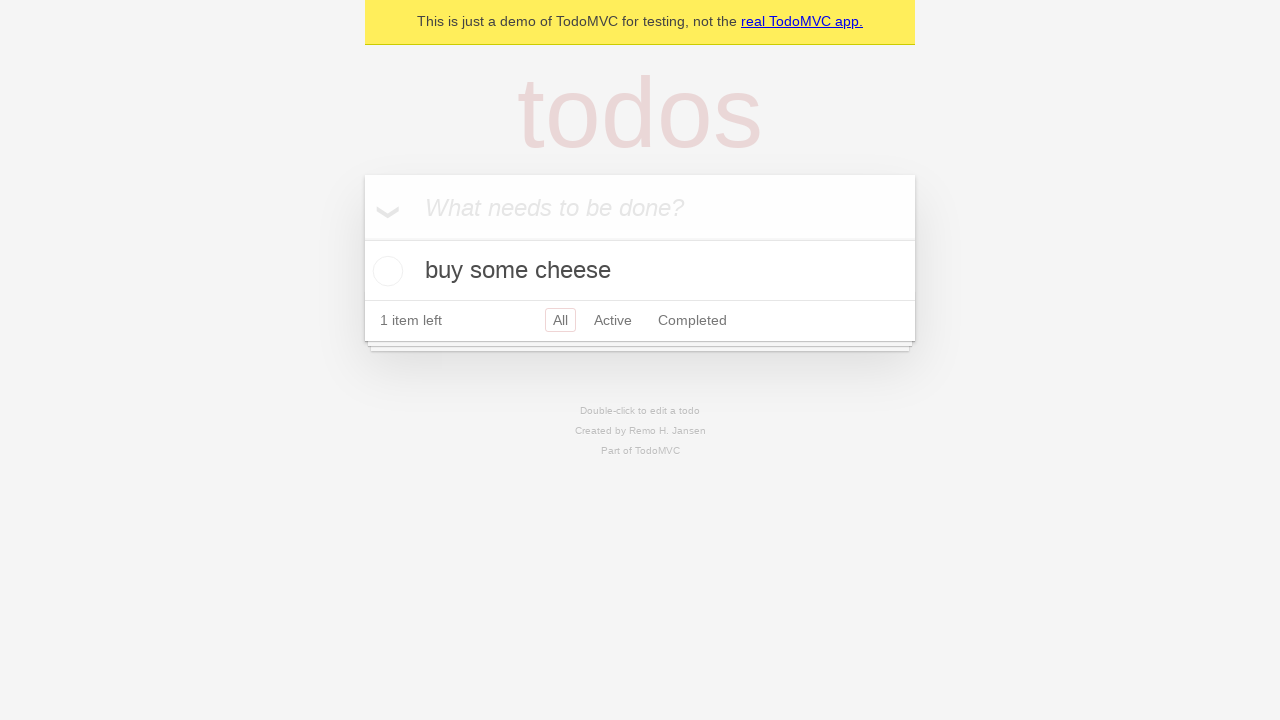

Filled todo input with 'feed the cat' on internal:attr=[placeholder="What needs to be done?"i]
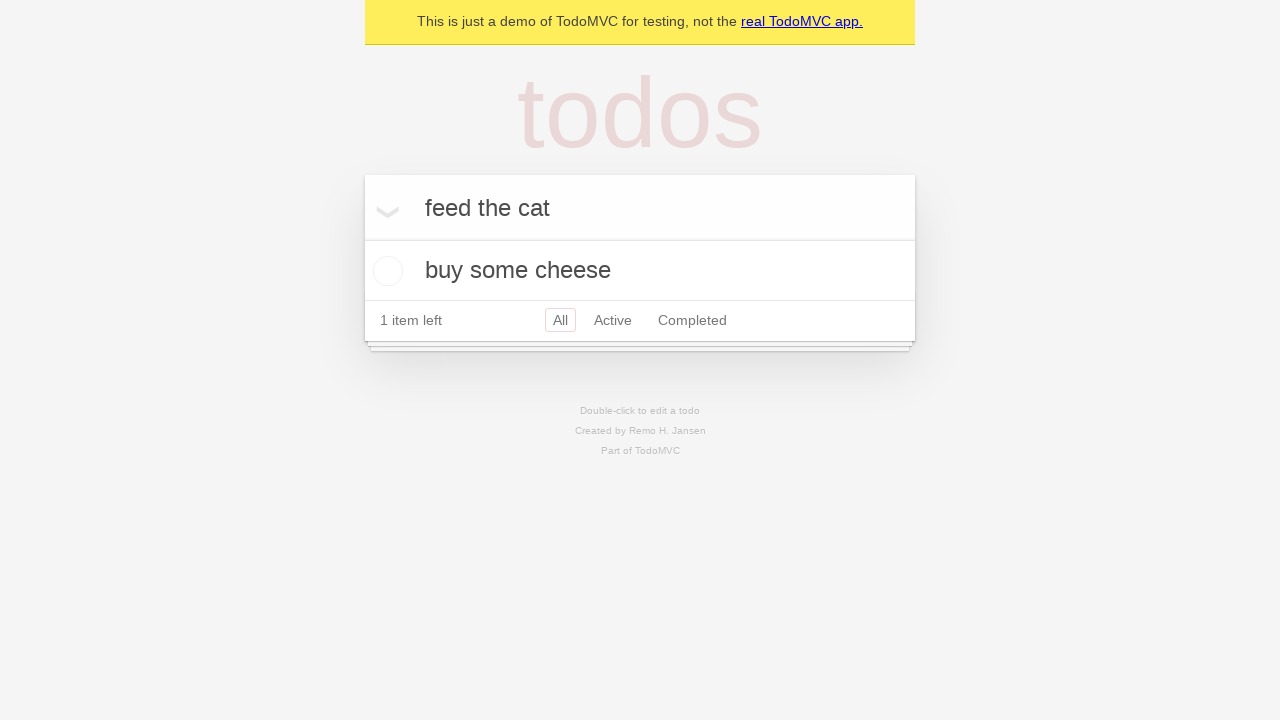

Pressed Enter to add second todo item on internal:attr=[placeholder="What needs to be done?"i]
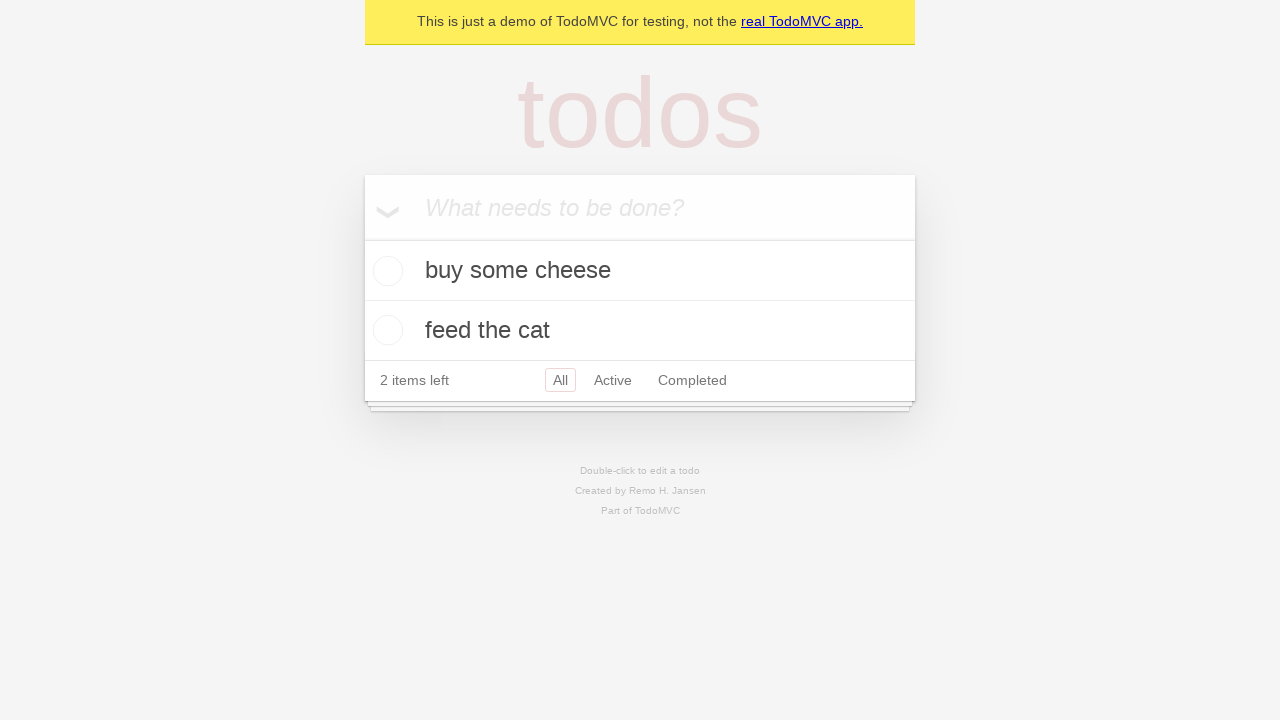

Counter updated to display 2 items
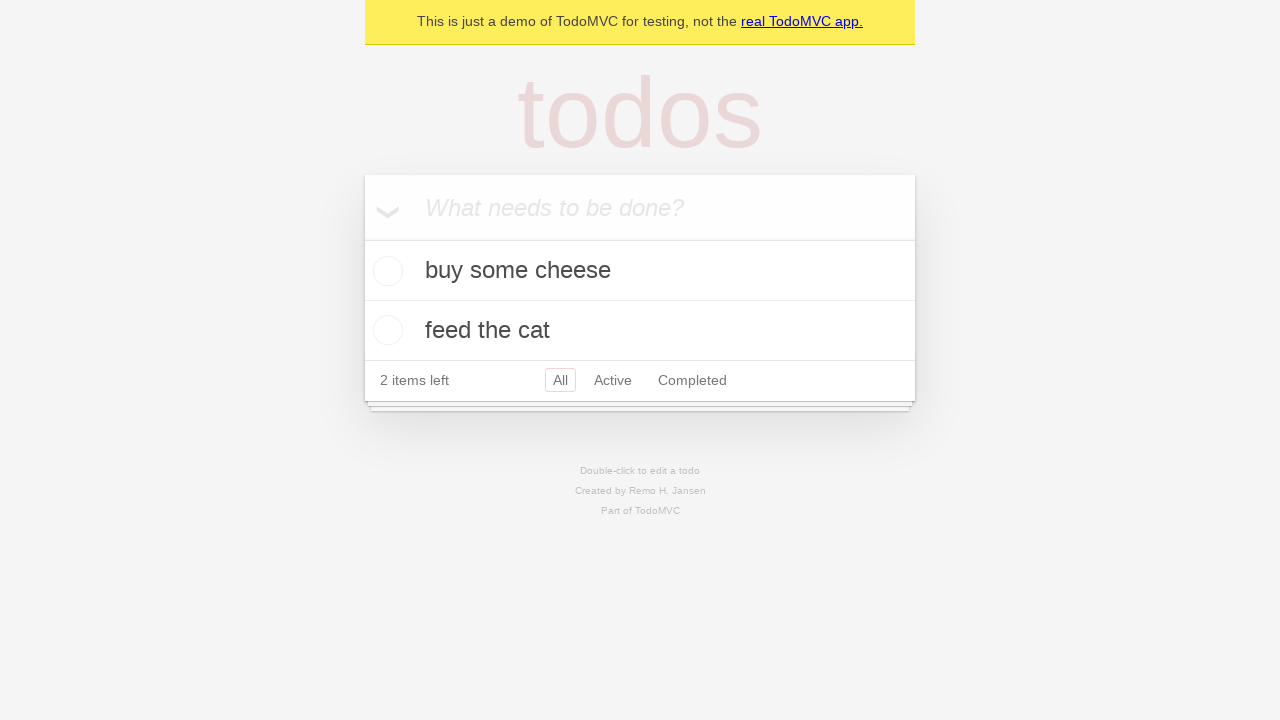

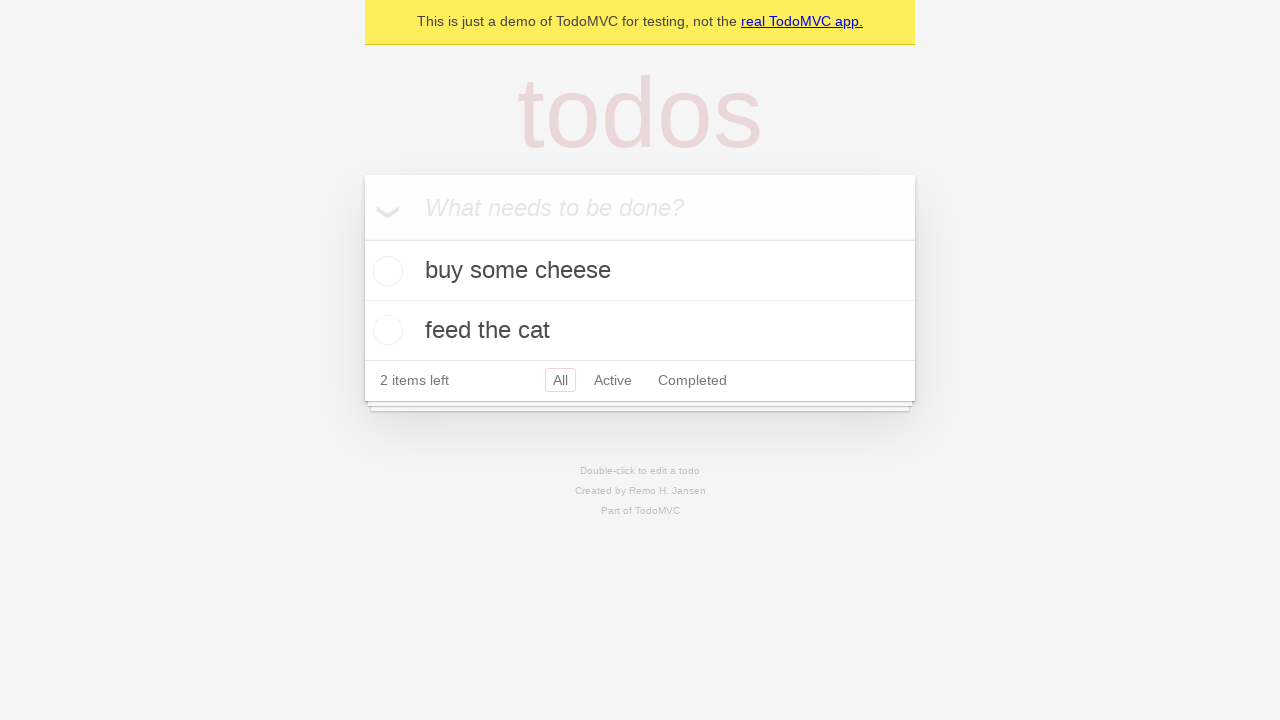